Tests Python.org search functionality by entering a search query for "pycon" and verifying results are displayed

Starting URL: http://www.python.org

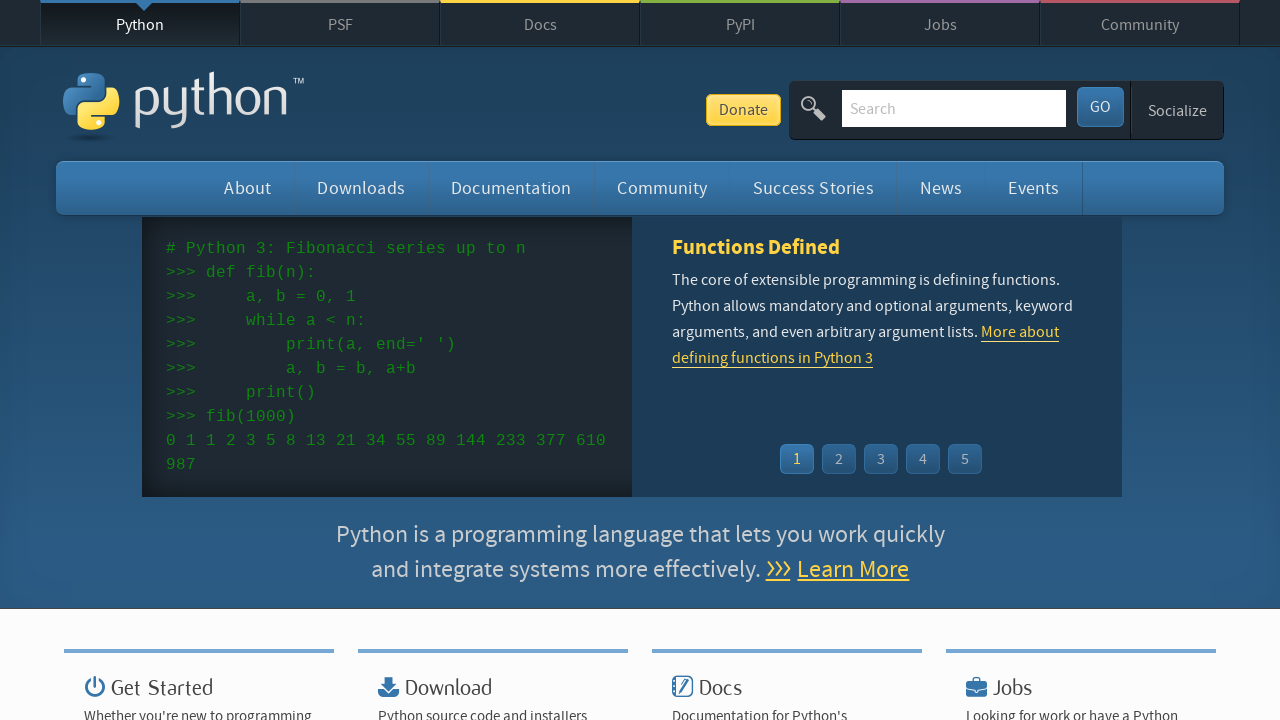

Verified page title contains 'Python'
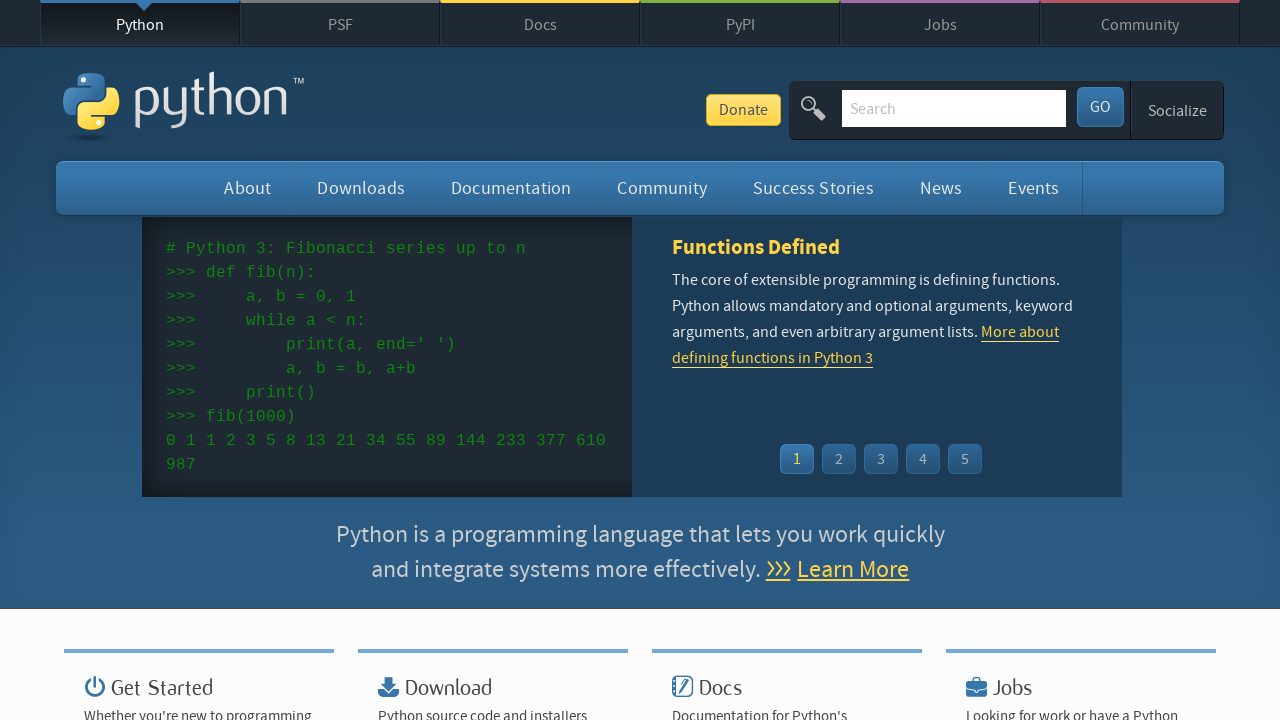

Filled search box with 'pycon' on input[name='q']
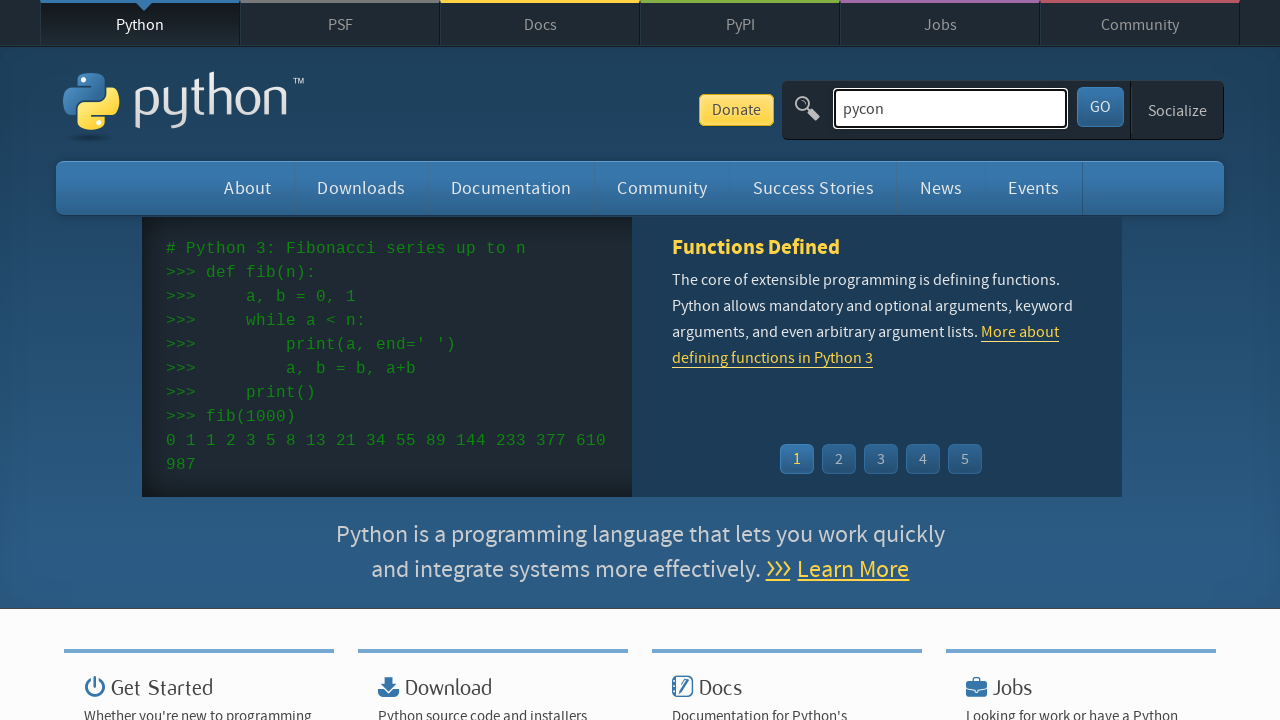

Pressed Enter to submit search query on input[name='q']
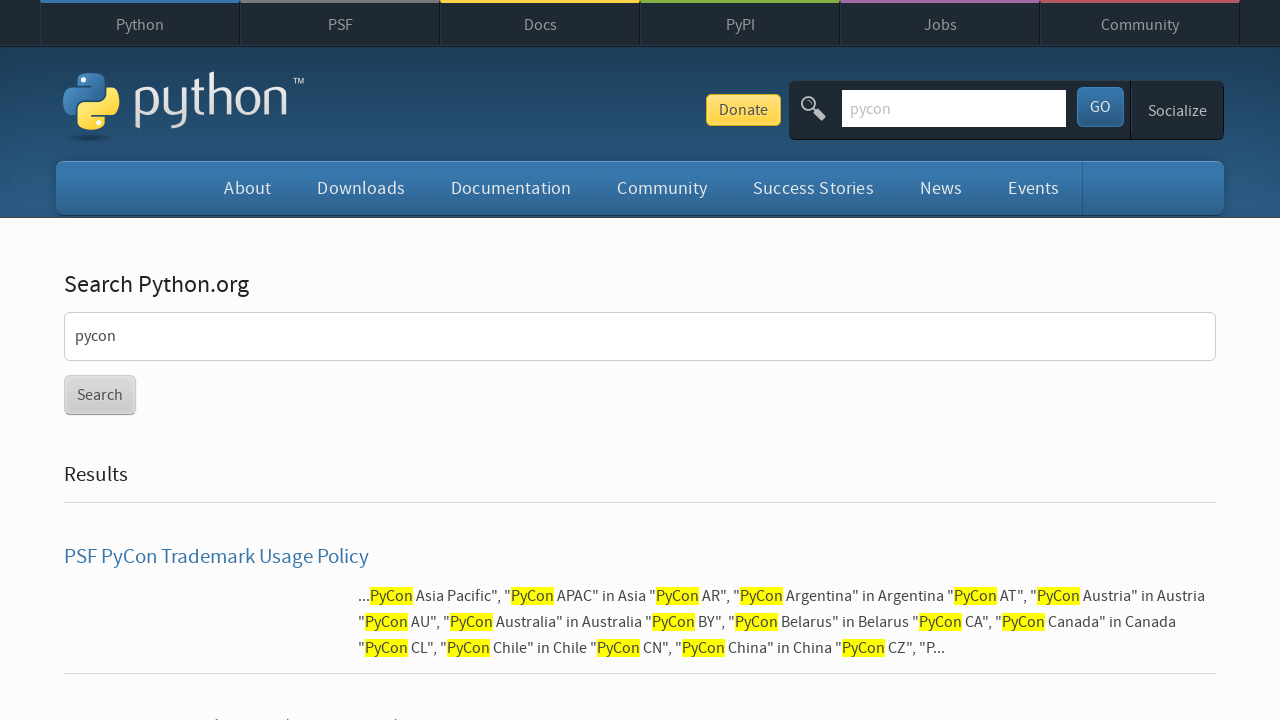

Waited for page to reach network idle state
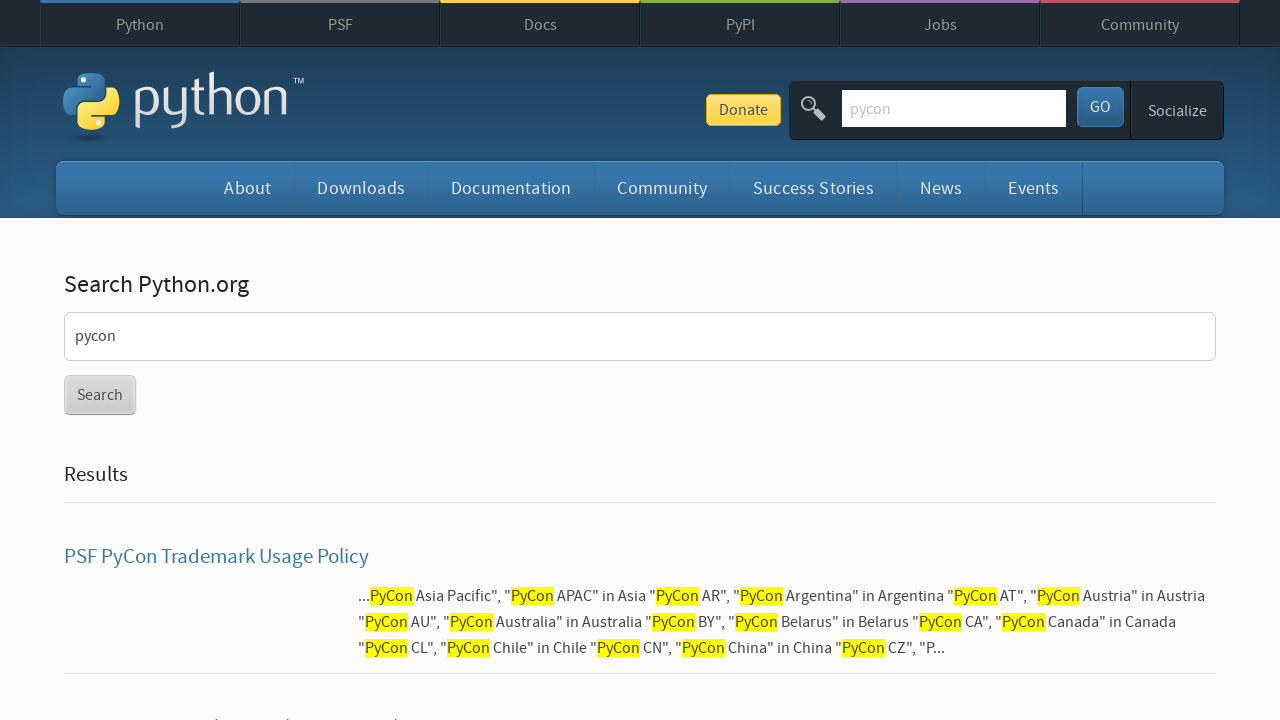

Verified search results are displayed (no 'No results found' message)
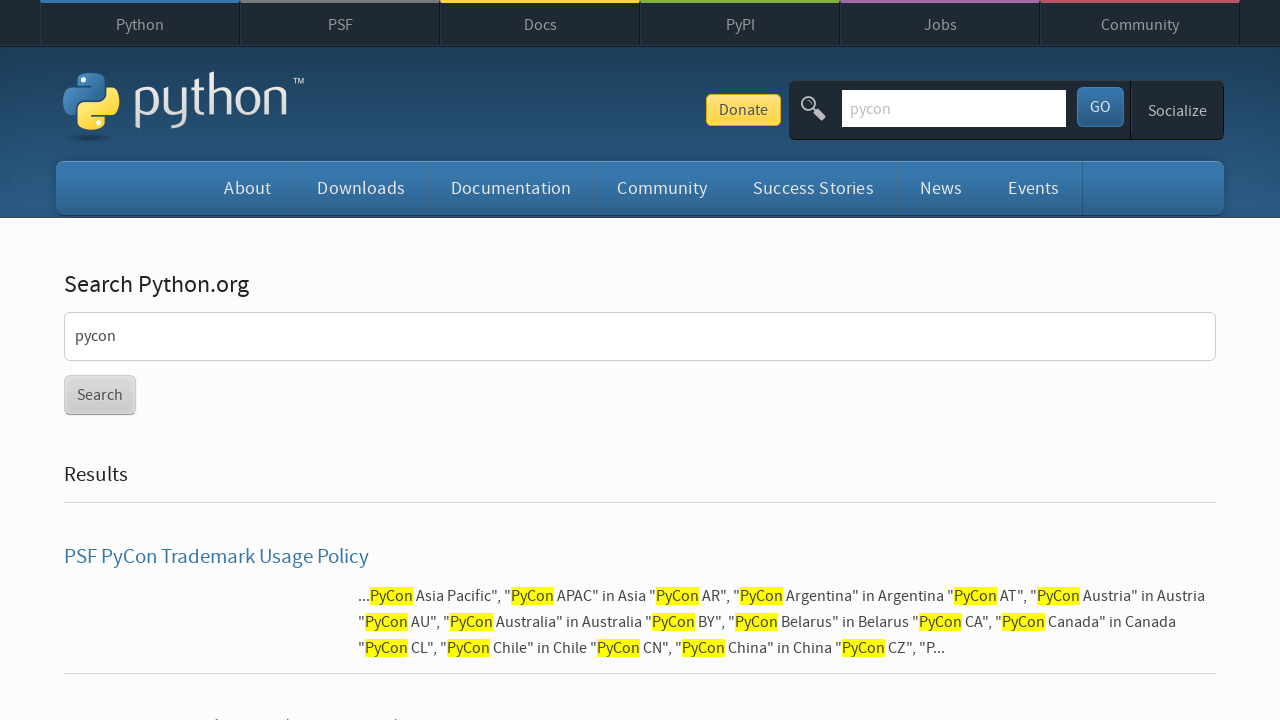

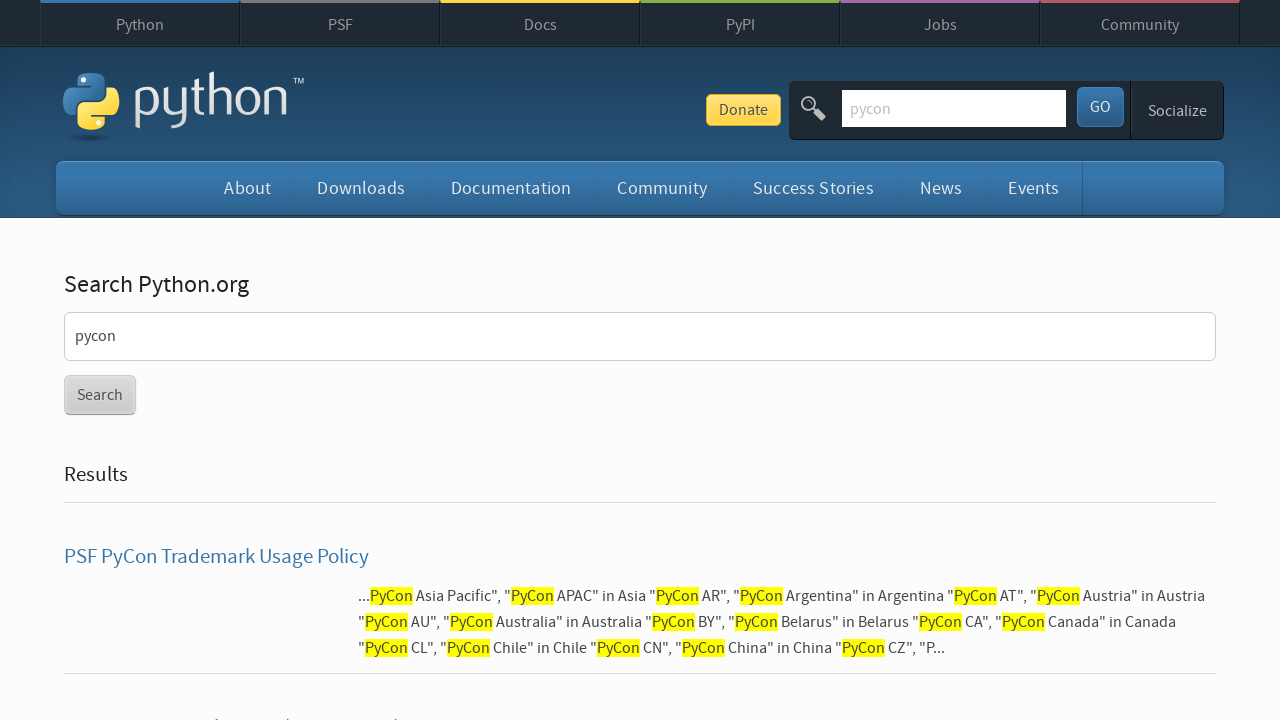